Navigates to CSDN website and retrieves the page title

Starting URL: https://www.csdn.net/

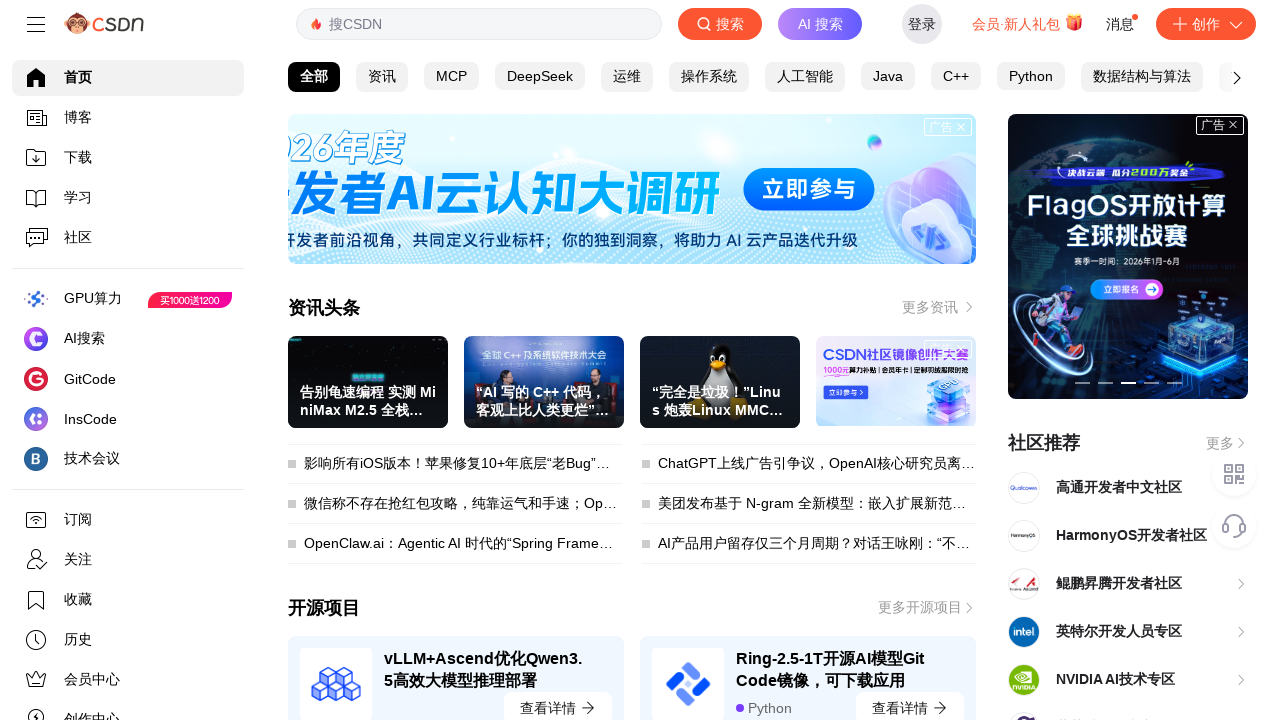

Waited for page to reach networkidle state
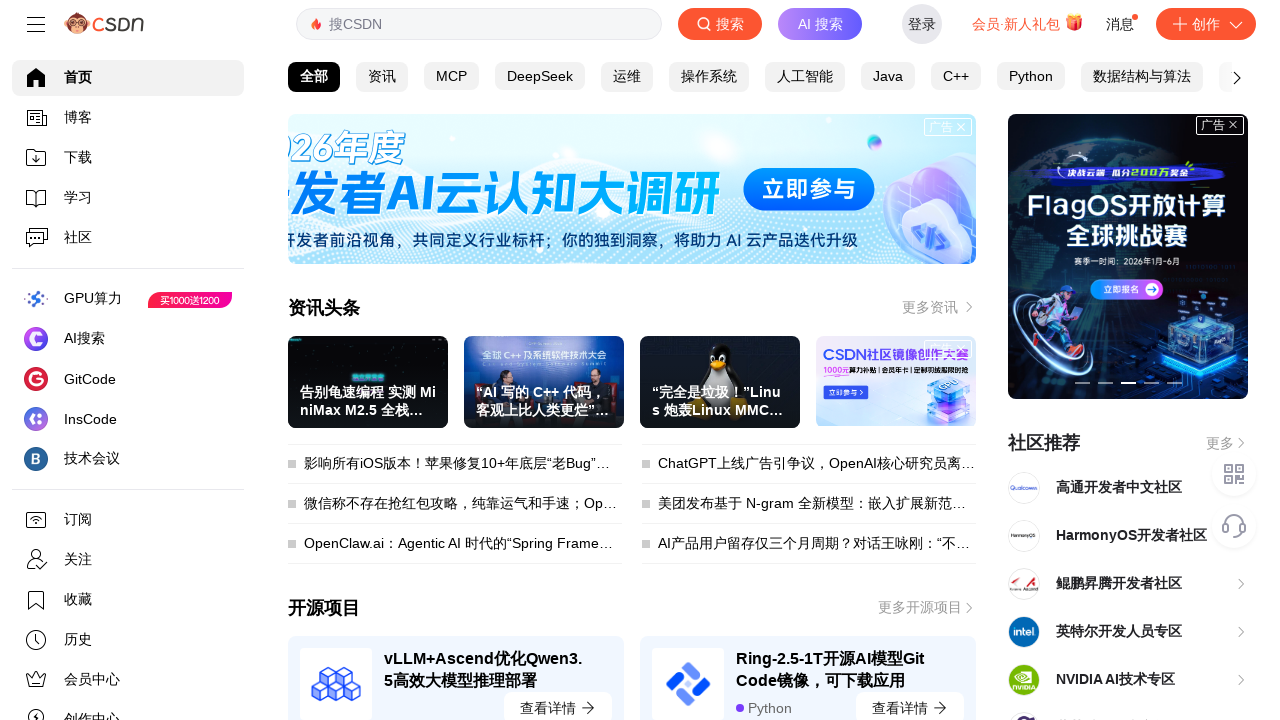

Retrieved page title: CSDN_专业开发者社区_已接入DeepSeek R1-0528版本
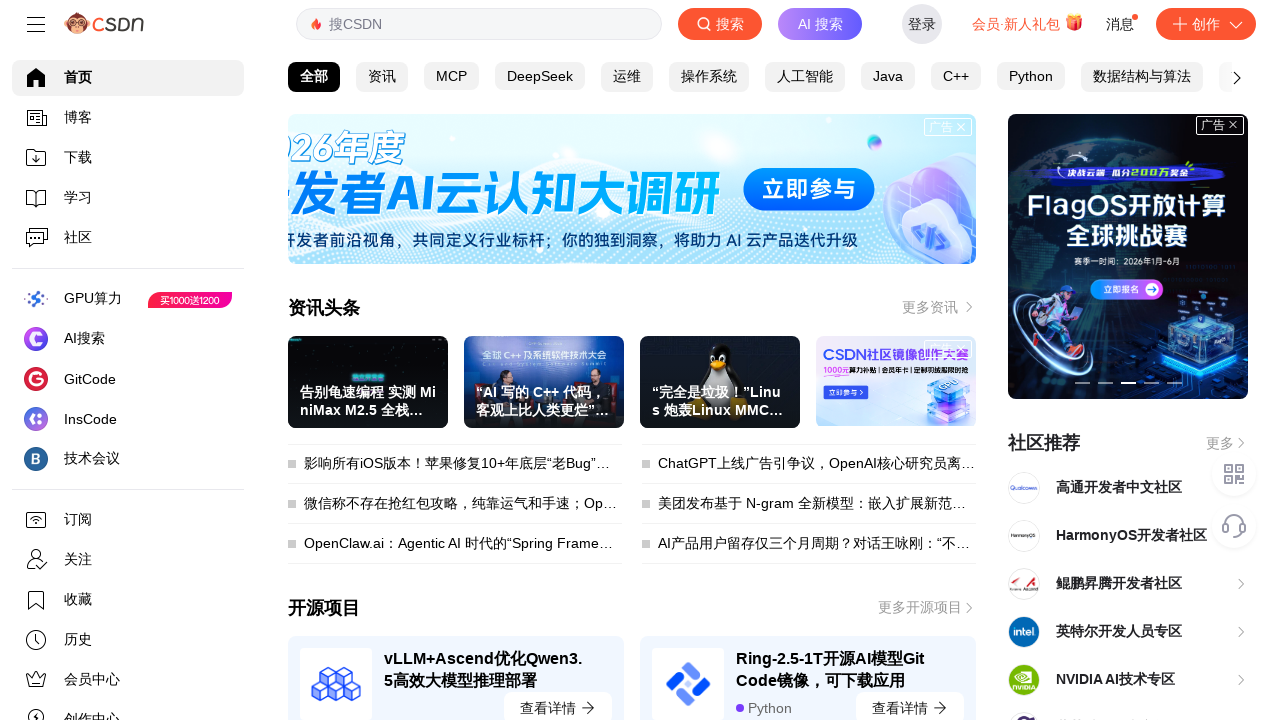

Printed page title to console
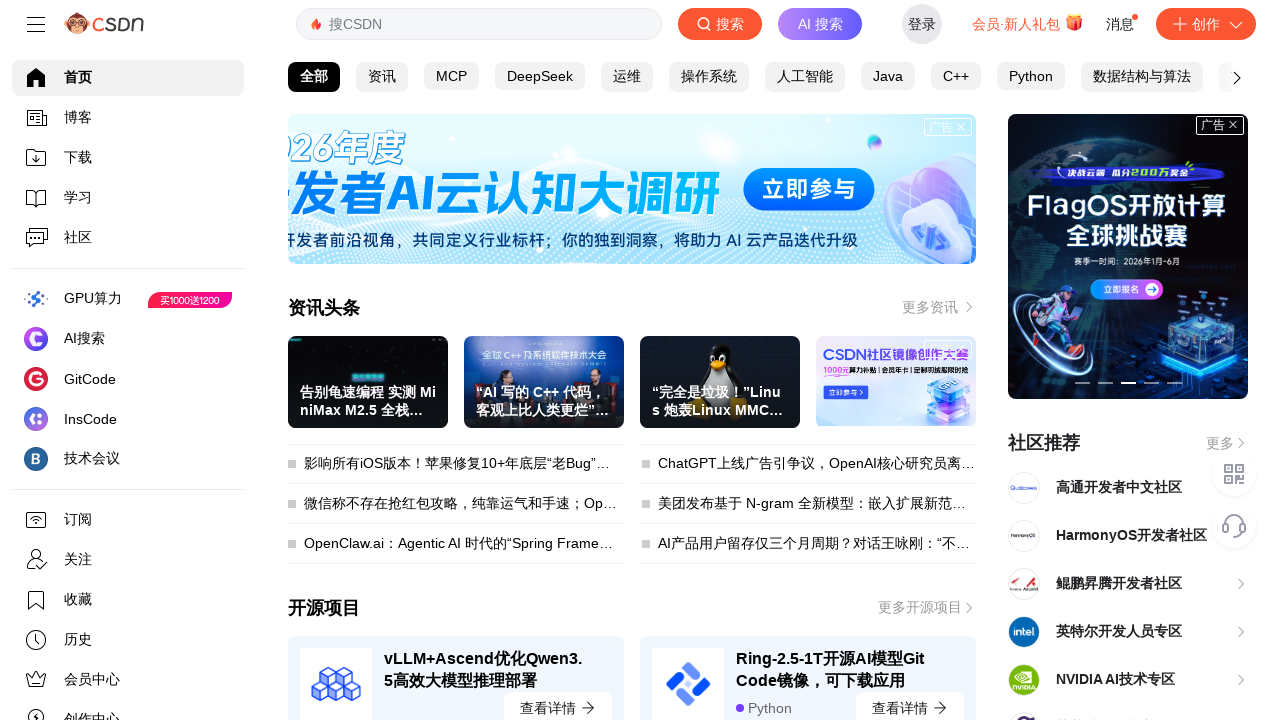

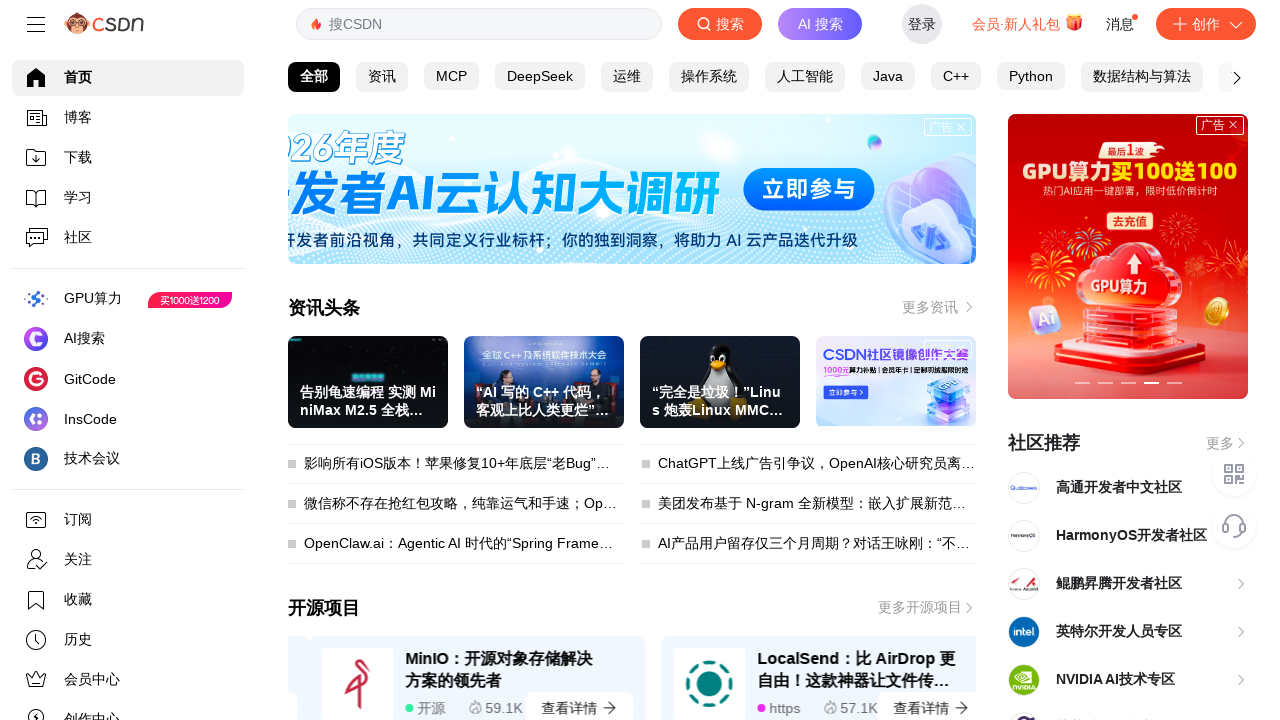